Tests the text input functionality on UI Testing Playground by entering text in an input field and clicking a button that updates its label to the entered text.

Starting URL: http://uitestingplayground.com/textinput

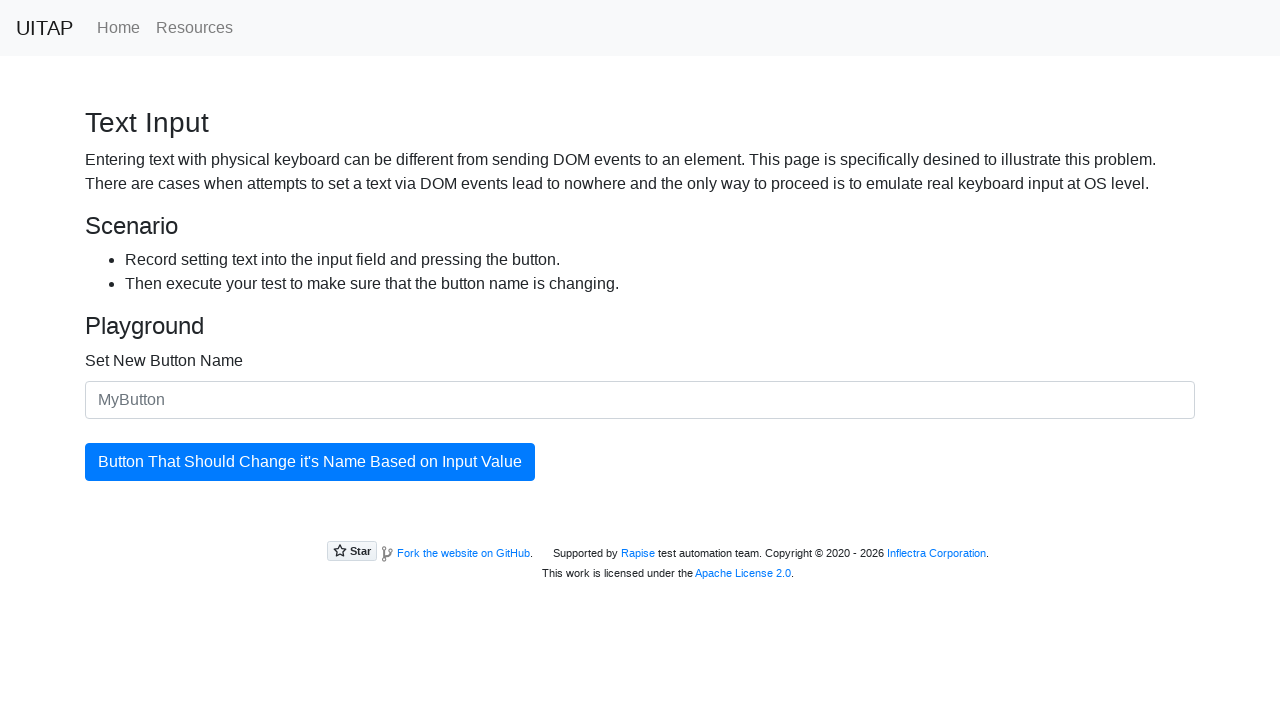

Filled text input field with 'SkyPro' on #newButtonName
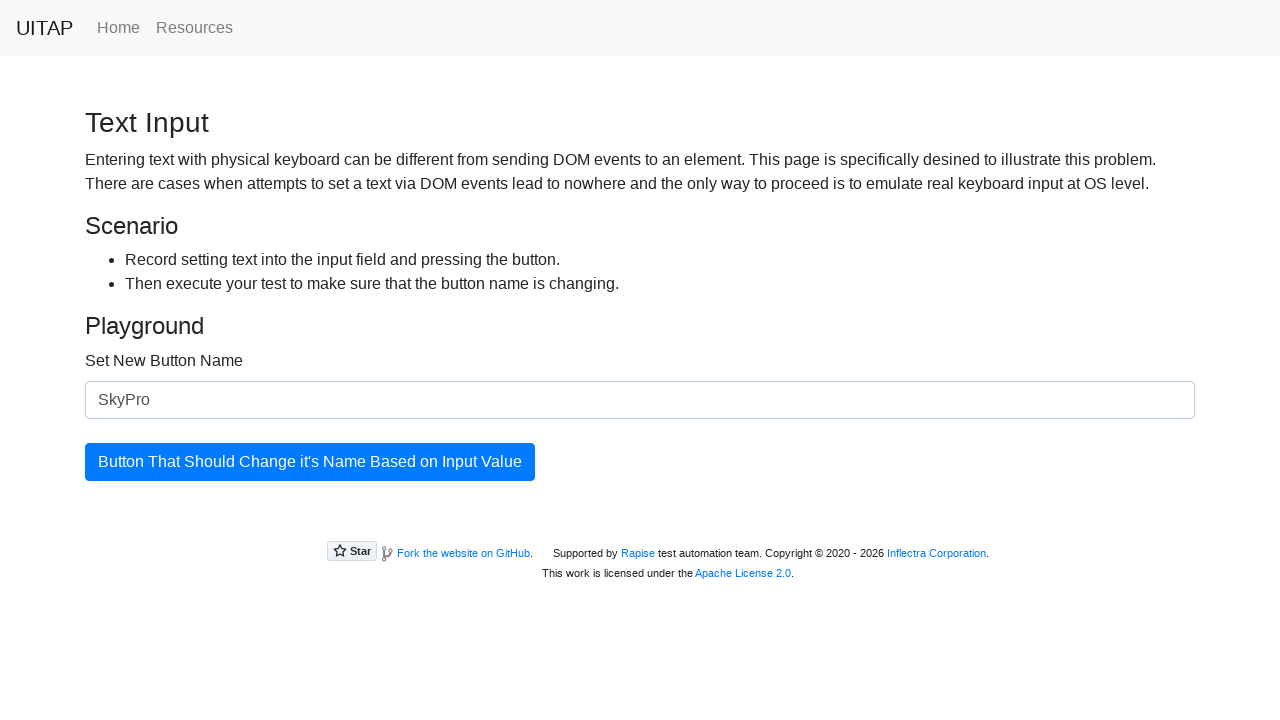

Clicked the button to update its label at (310, 462) on #updatingButton
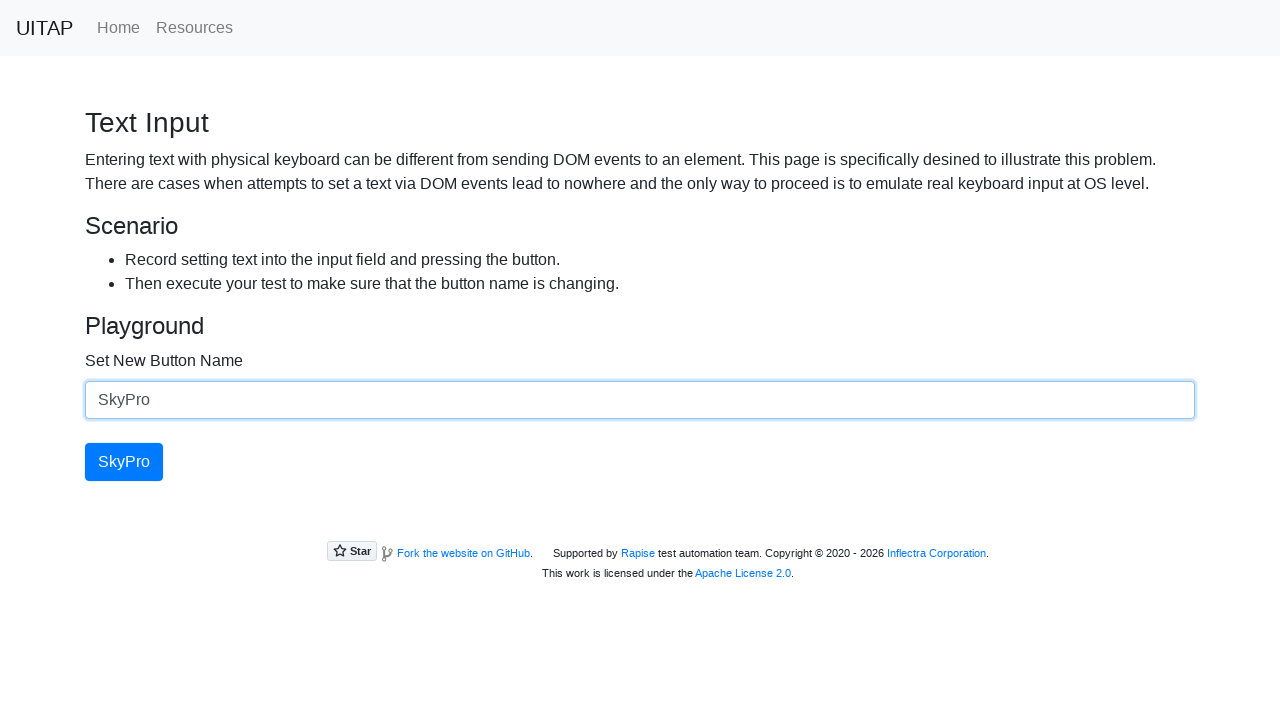

Verified button label was updated to 'SkyPro'
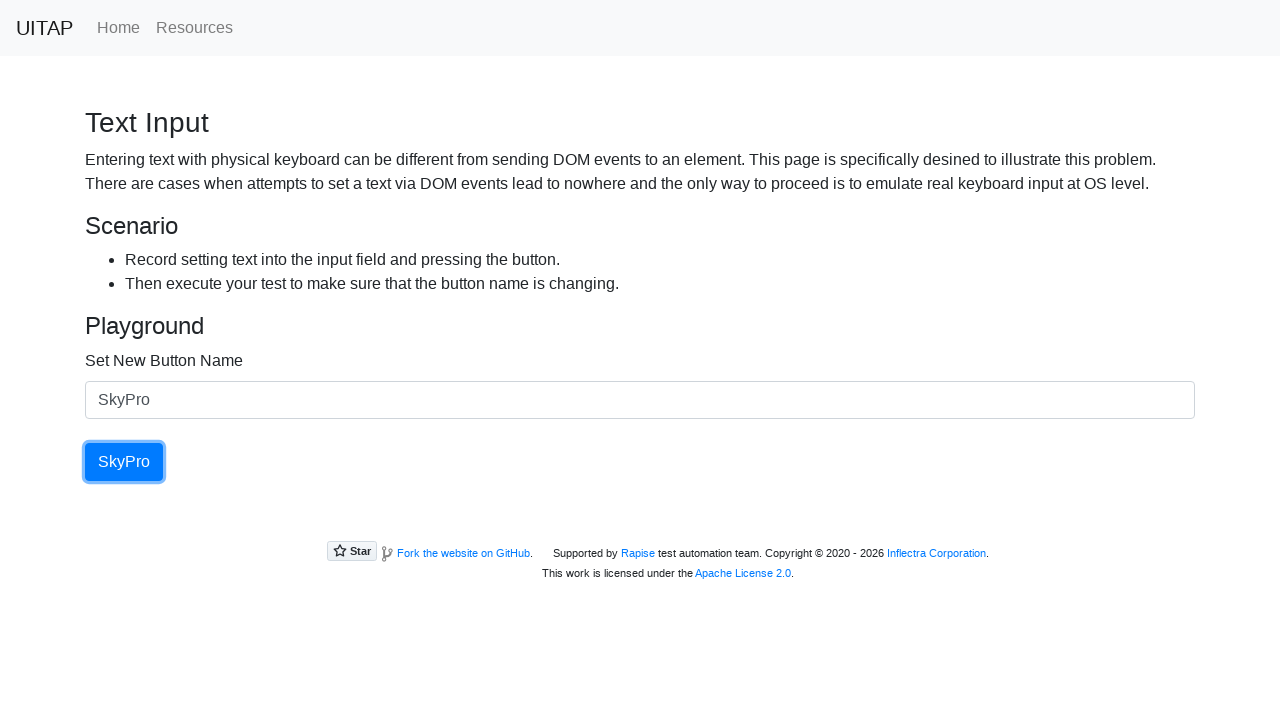

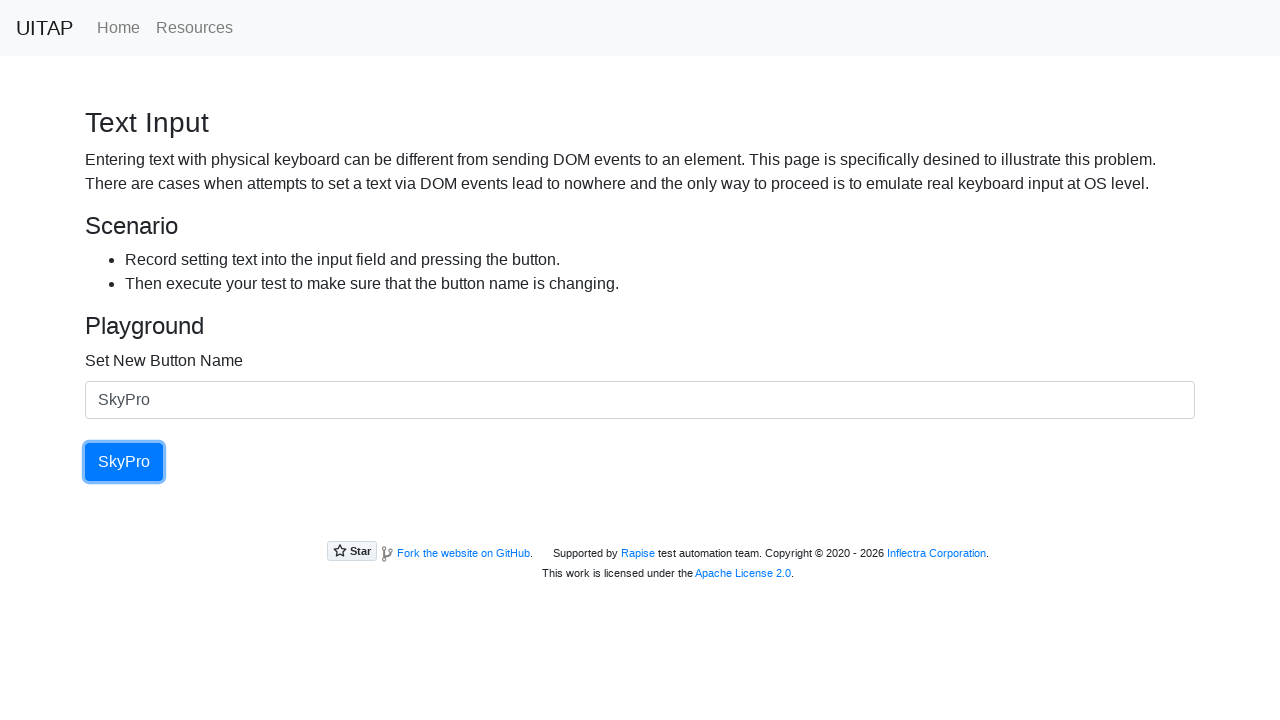